Tests multi-window handling by opening a new window from a link, switching between windows, checking element visibility, scrolling elements into view, and verifying page content

Starting URL: https://v5.webdriver.io/docs/api.html

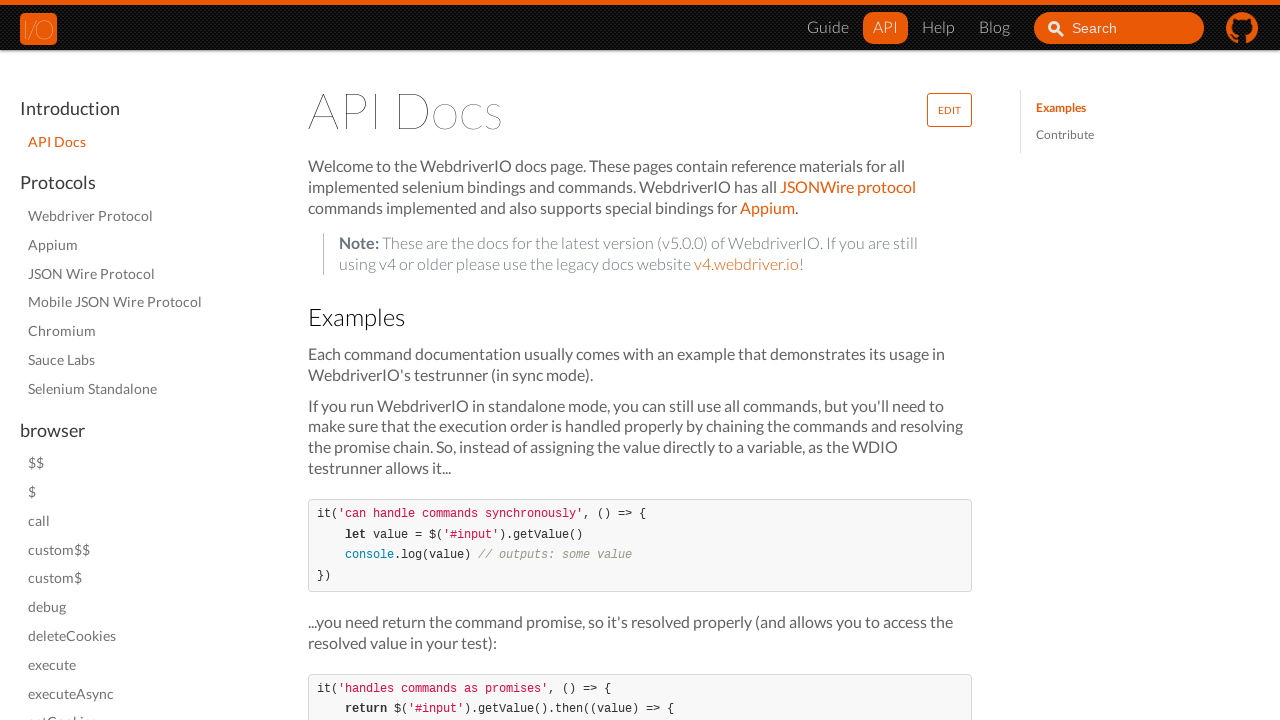

Retrieved href attribute from JSONWire protocol link
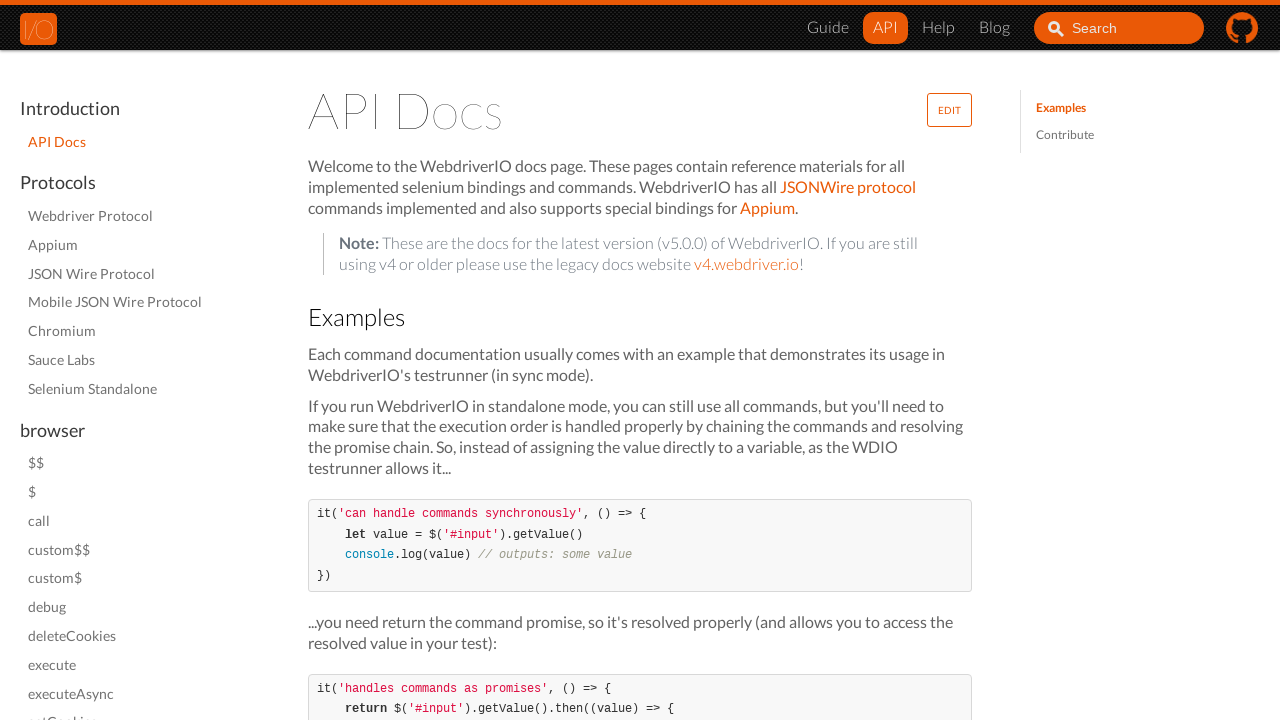

Created new page context
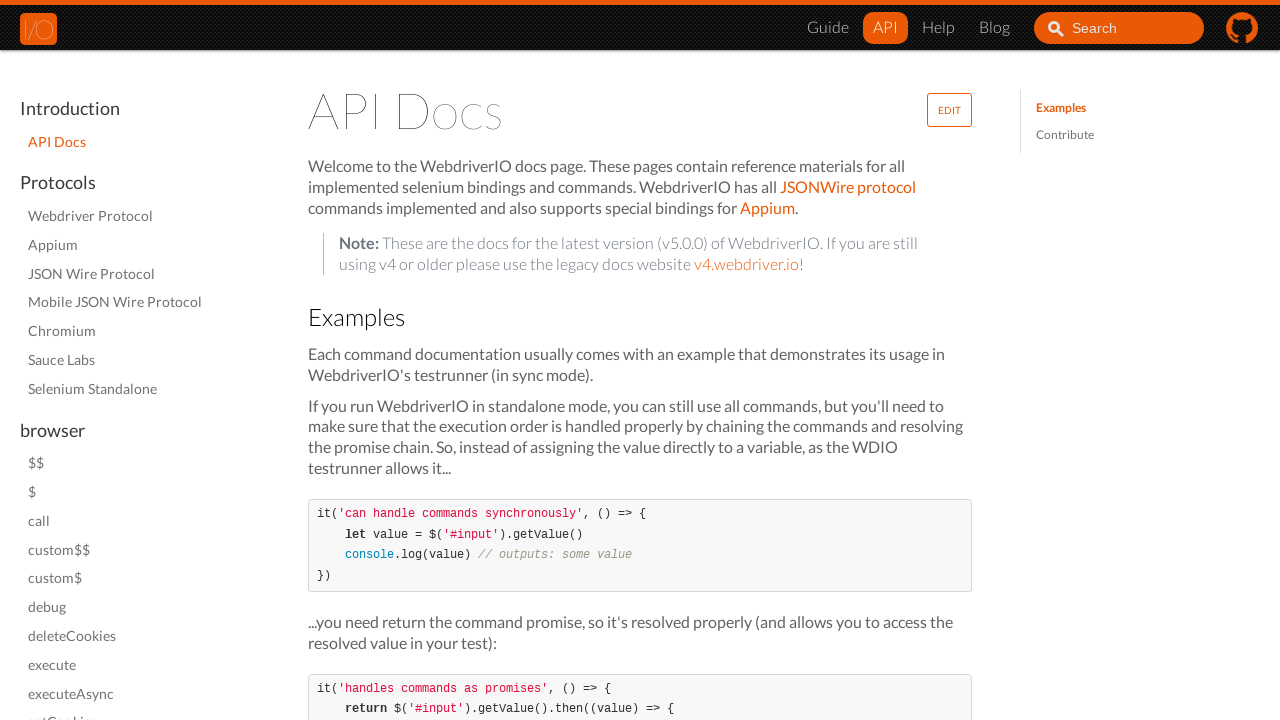

Navigated new page to JSONWire protocol URL
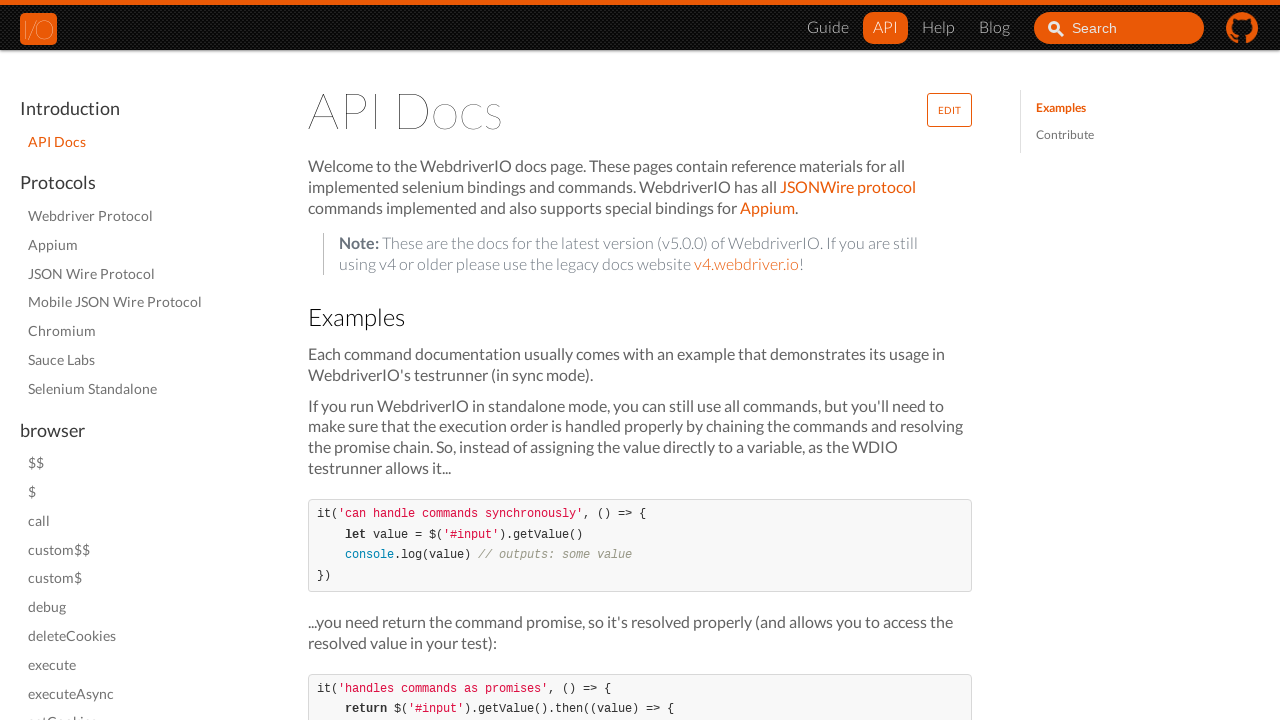

Switched focus back to original page
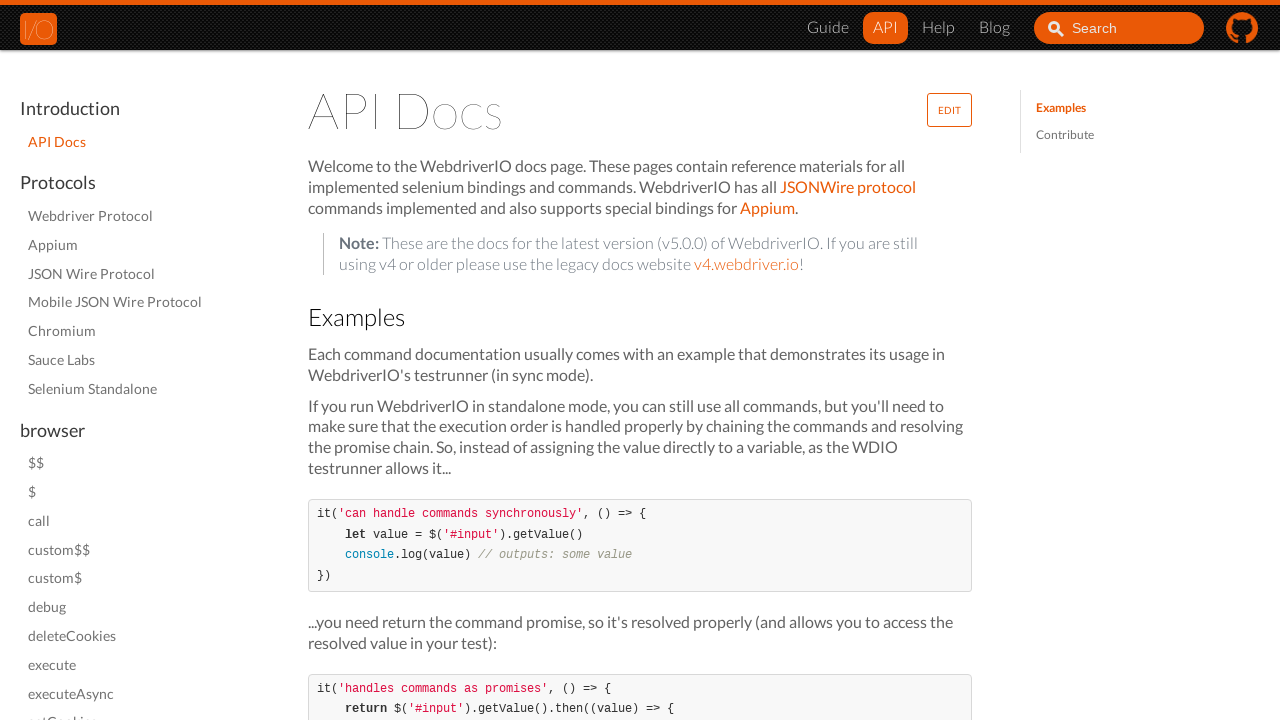

Waited for page header title to become visible
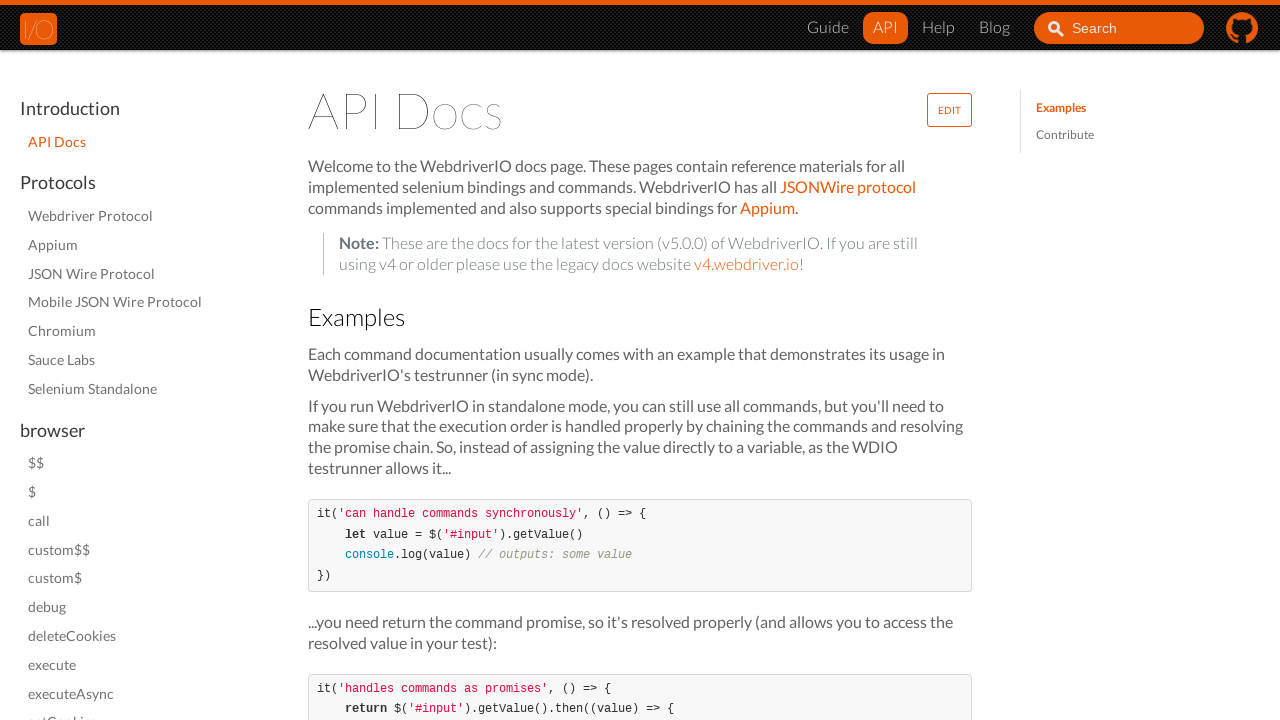

Verified Twitter link element is attached to DOM
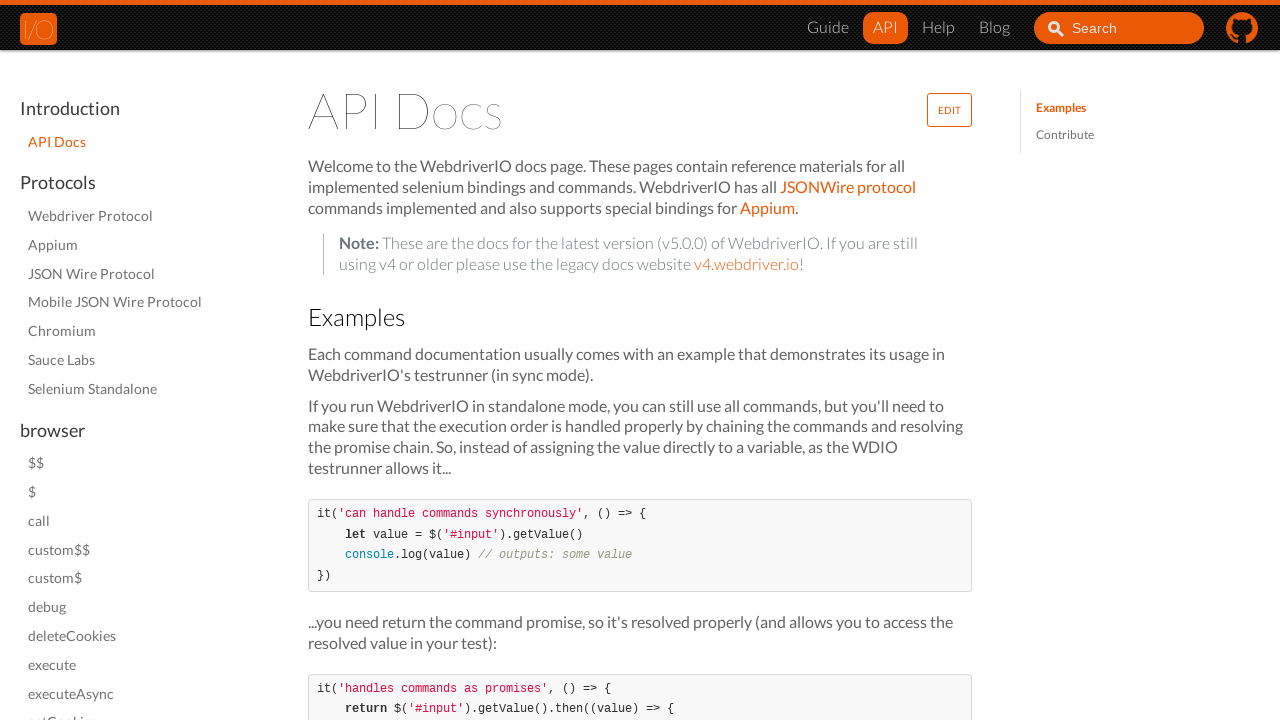

Scrolled Twitter link into view
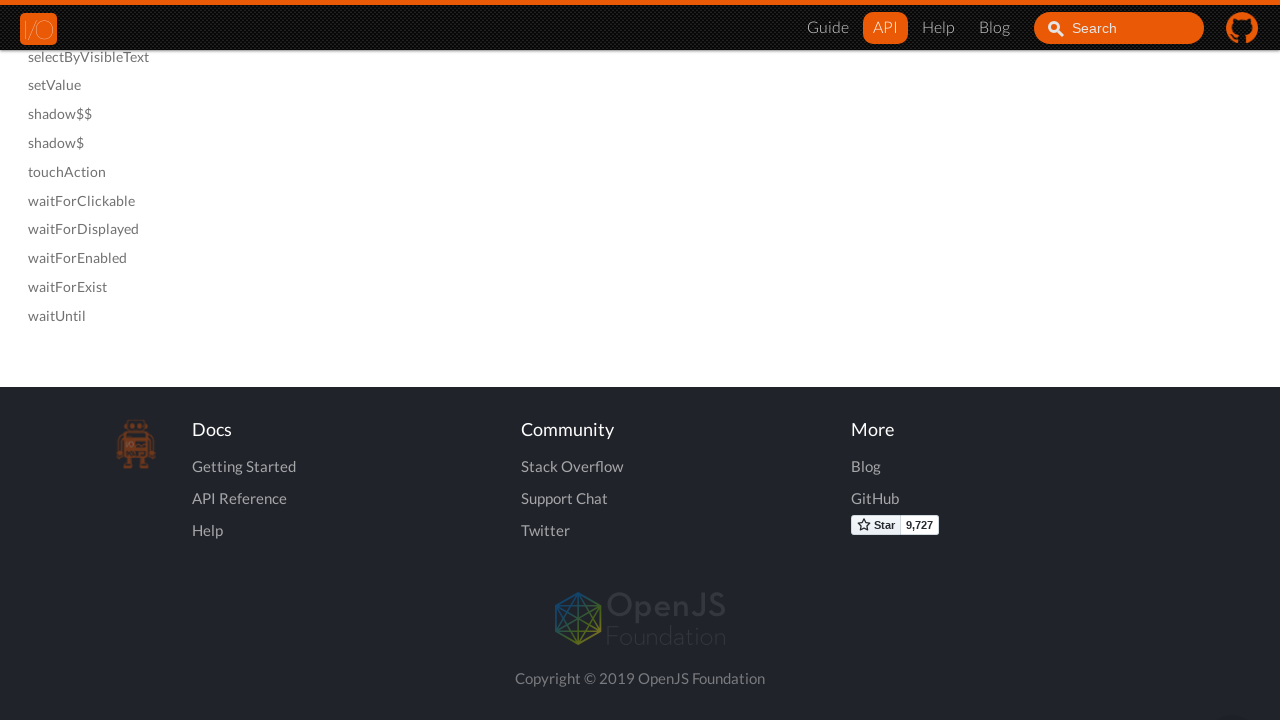

Confirmed Twitter link is visible after scrolling
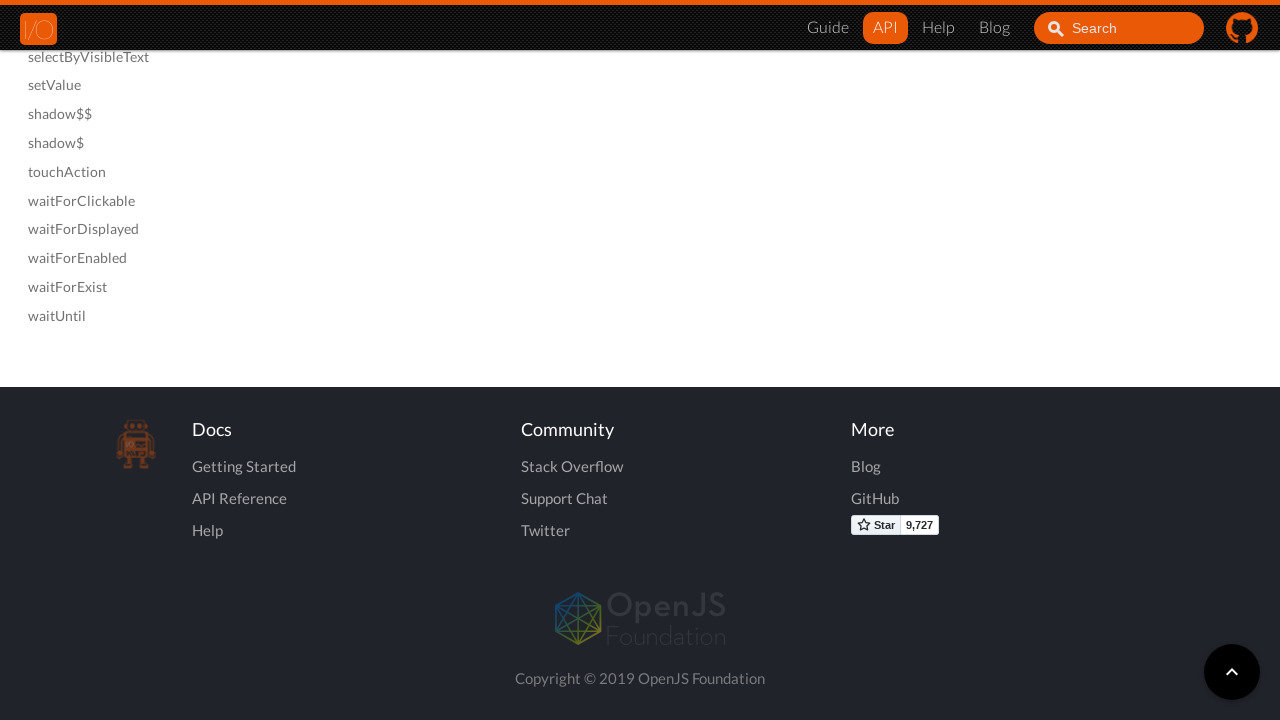

Closed the new page window
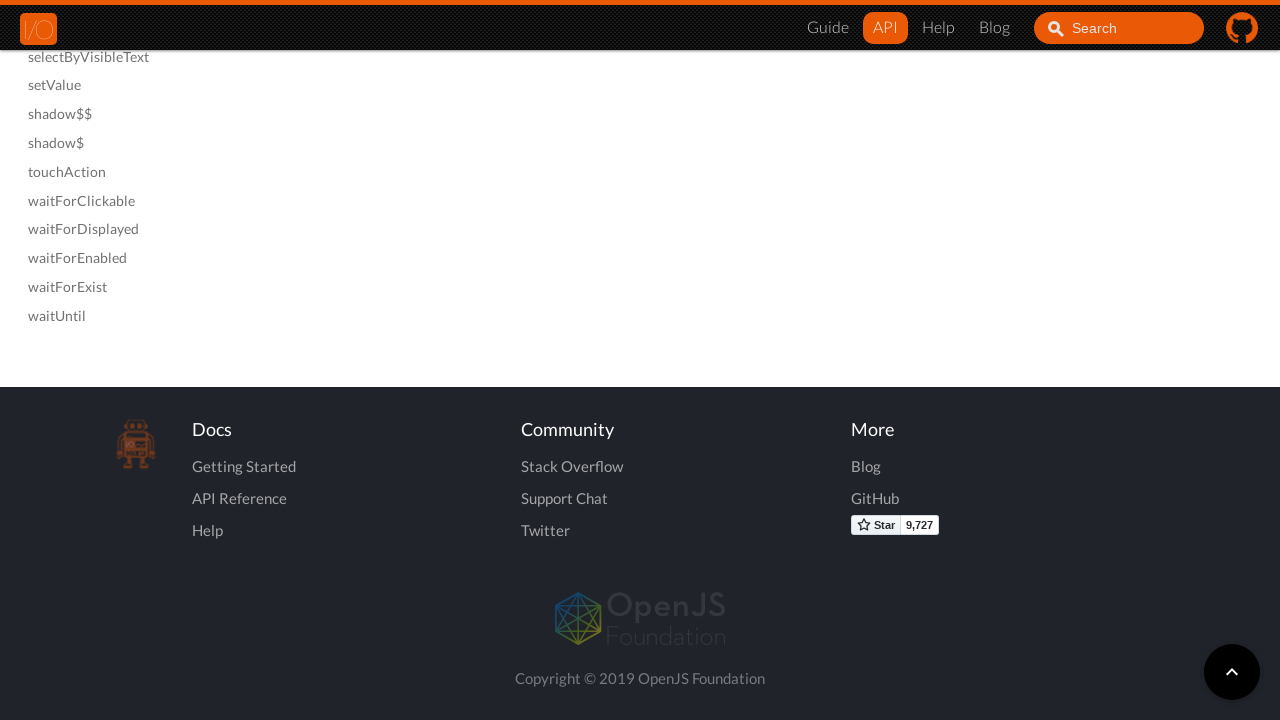

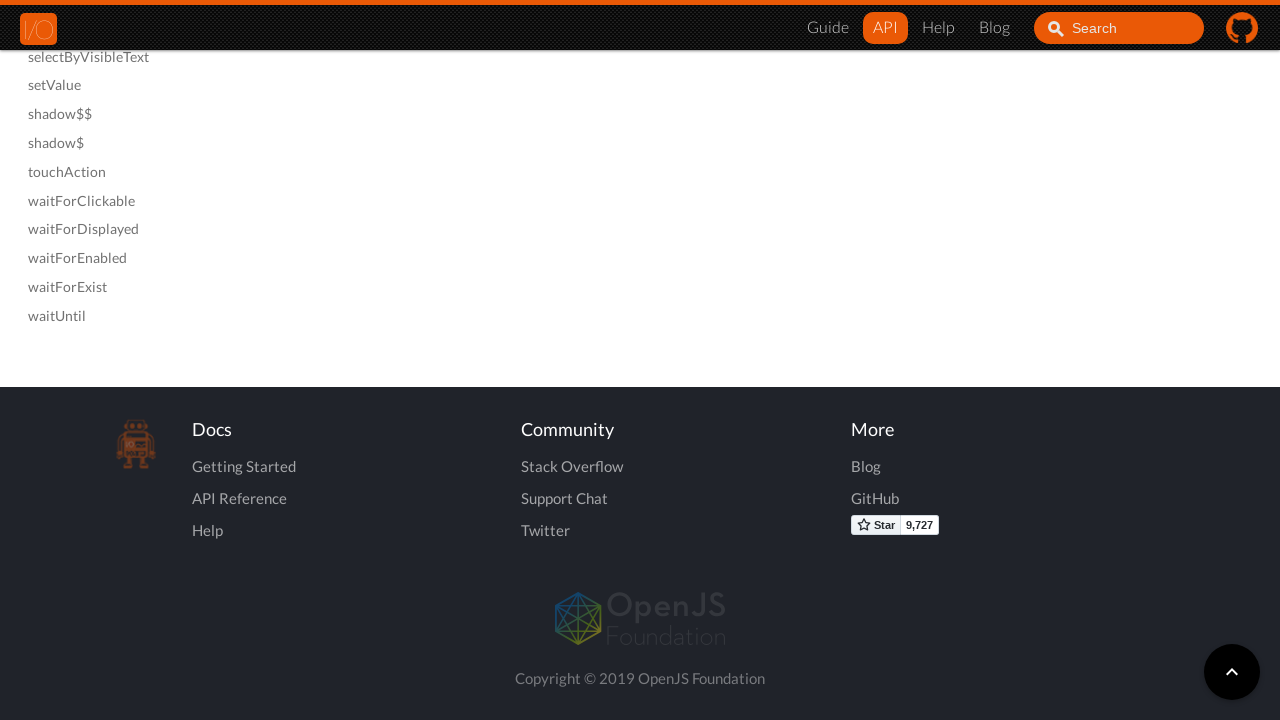